Tests waiting for a button to become enabled/clickable after page load, then clicking it

Starting URL: https://demoqa.com/dynamic-properties

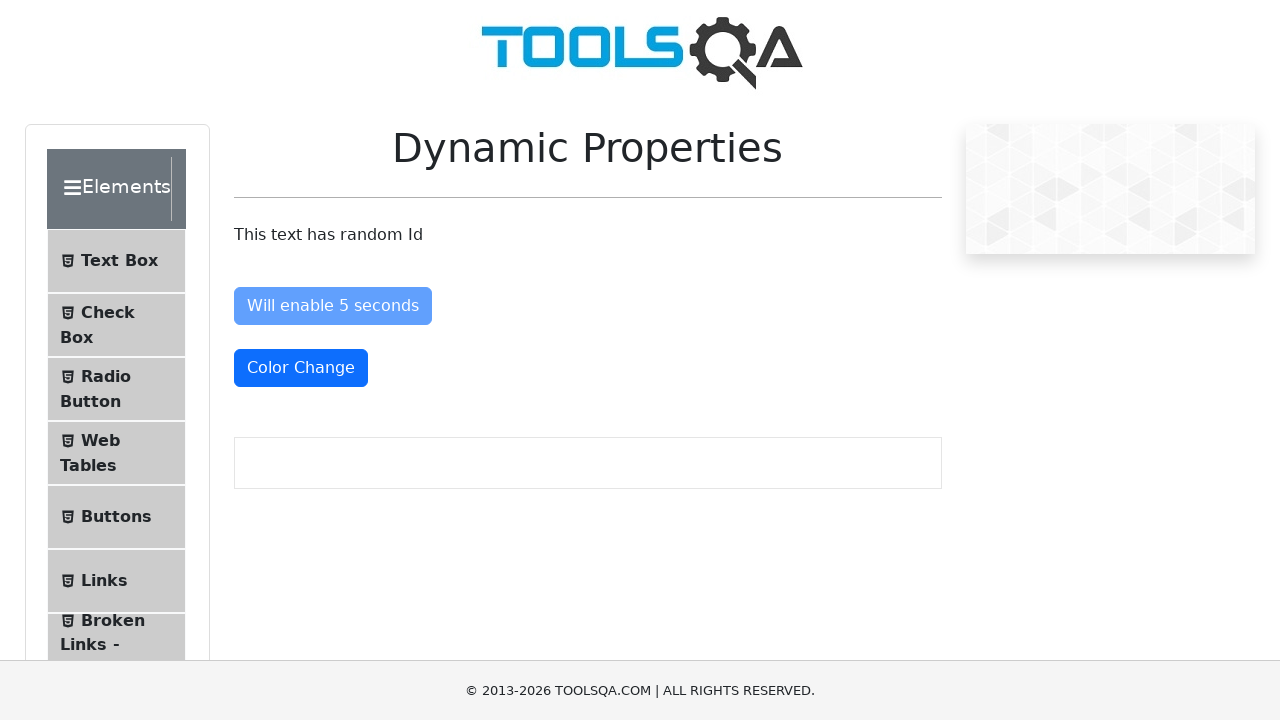

Navigated to DemoQA dynamic properties page
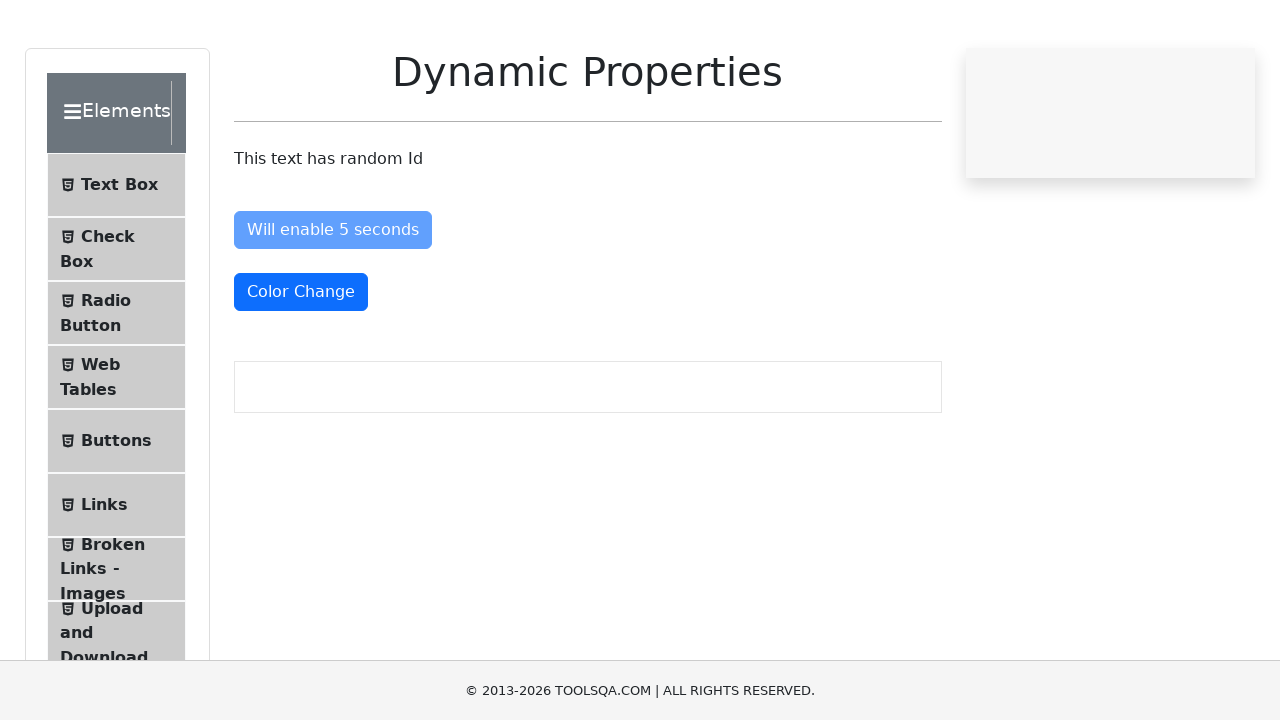

Waited for #enableAfter button to become enabled (not disabled)
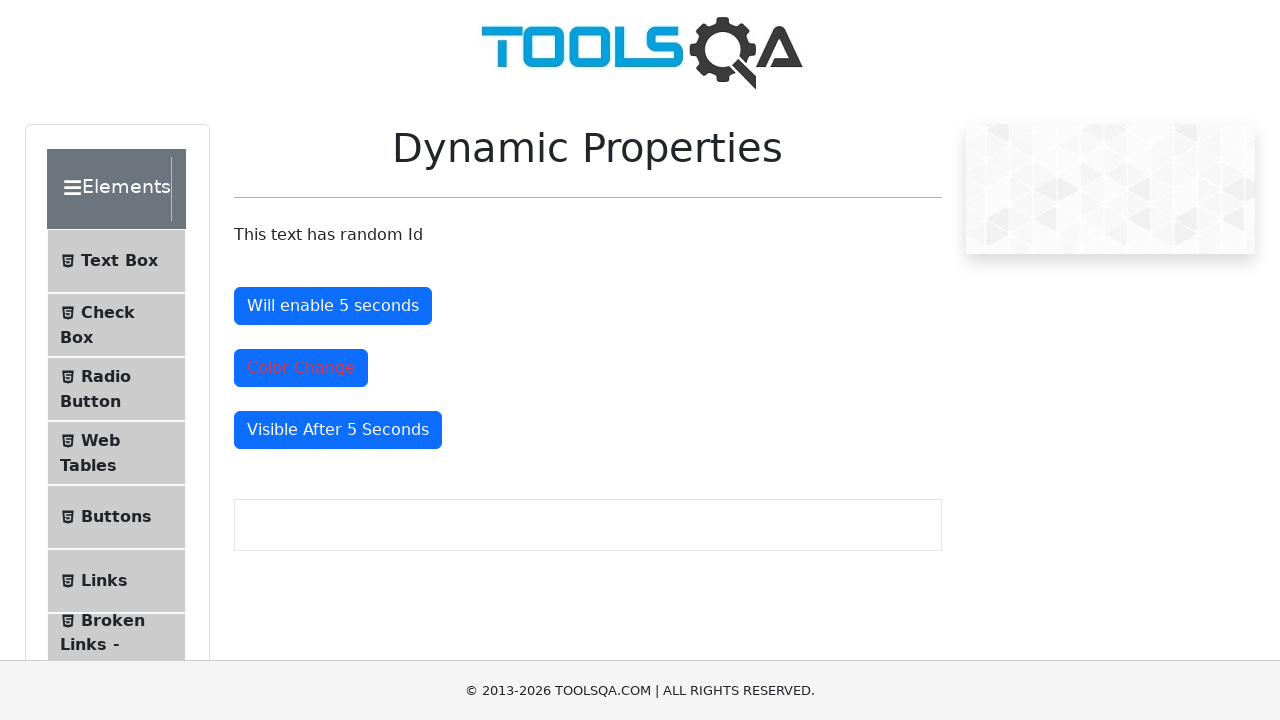

Clicked the now-enabled #enableAfter button at (333, 306) on #enableAfter
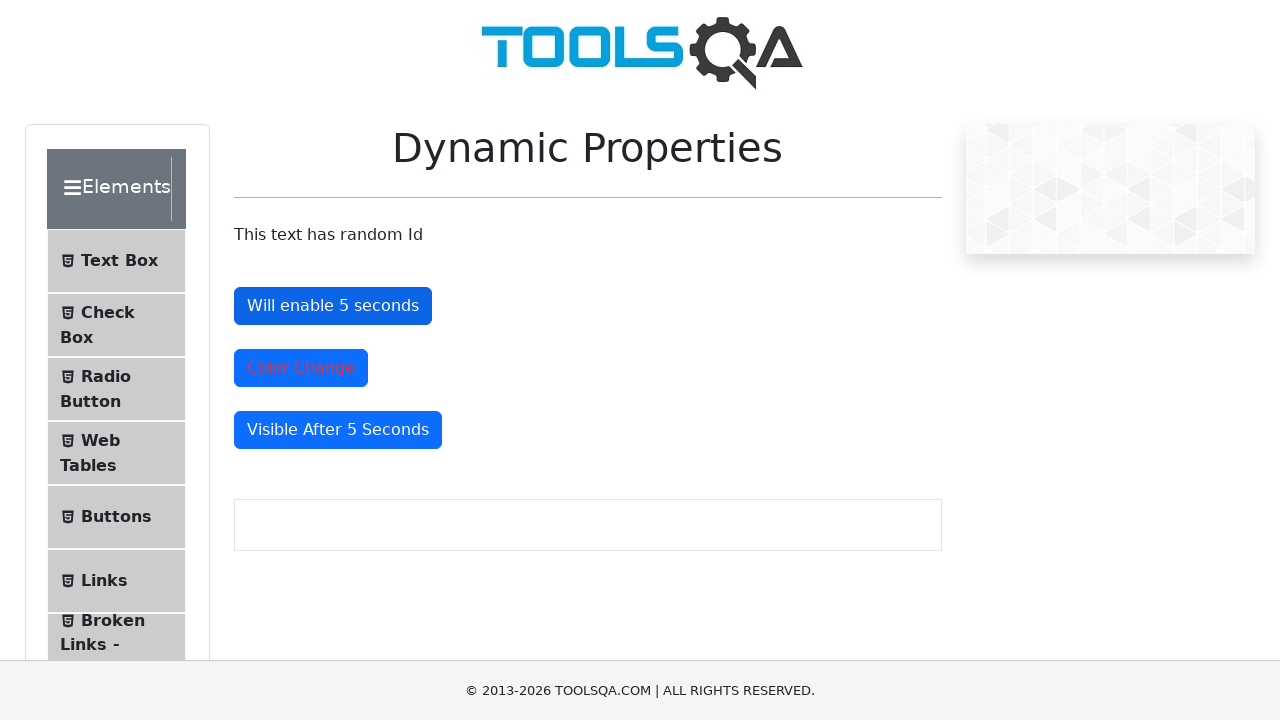

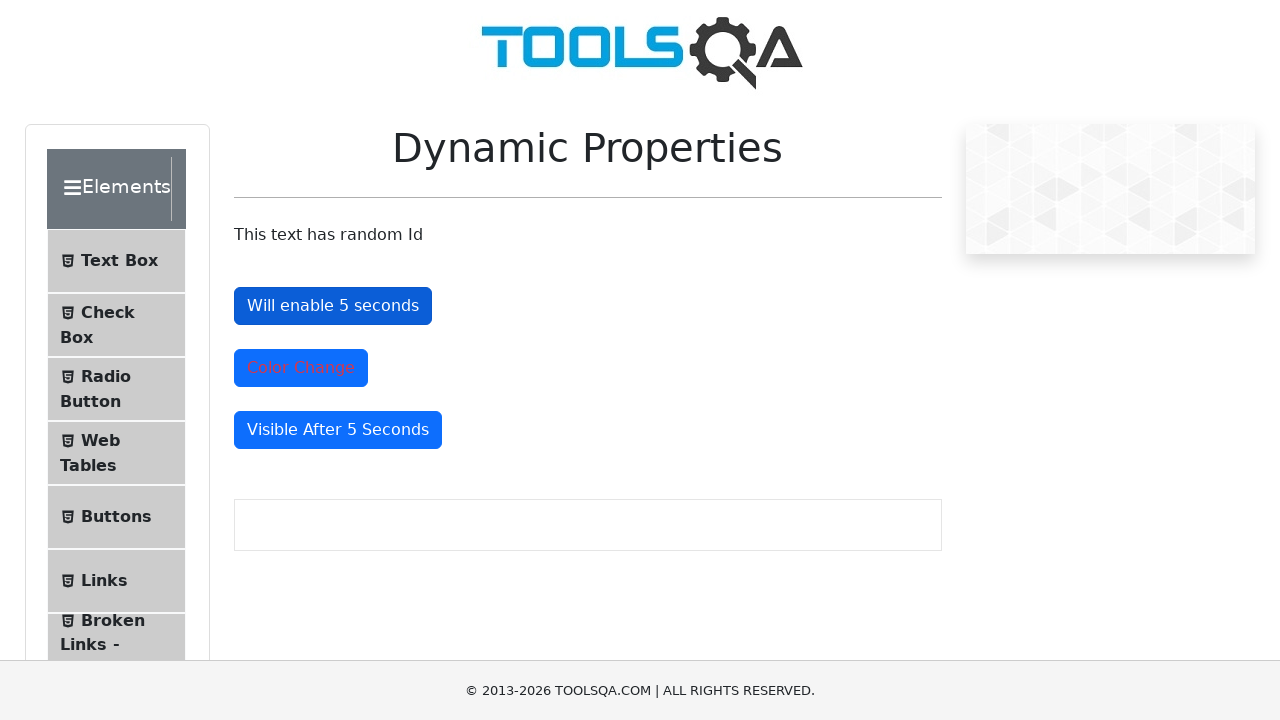